Navigates to the Spotify web player homepage

Starting URL: https://open.spotify.com/

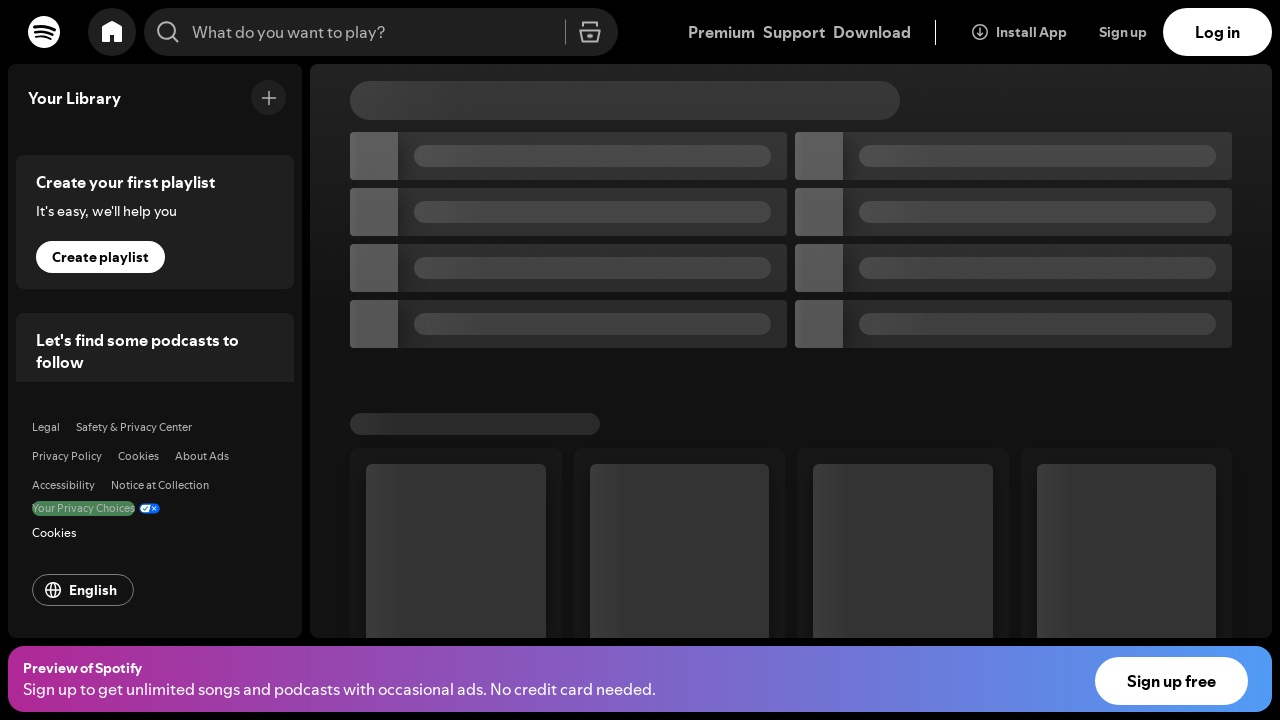

Waited for Spotify homepage to load (domcontentloaded state)
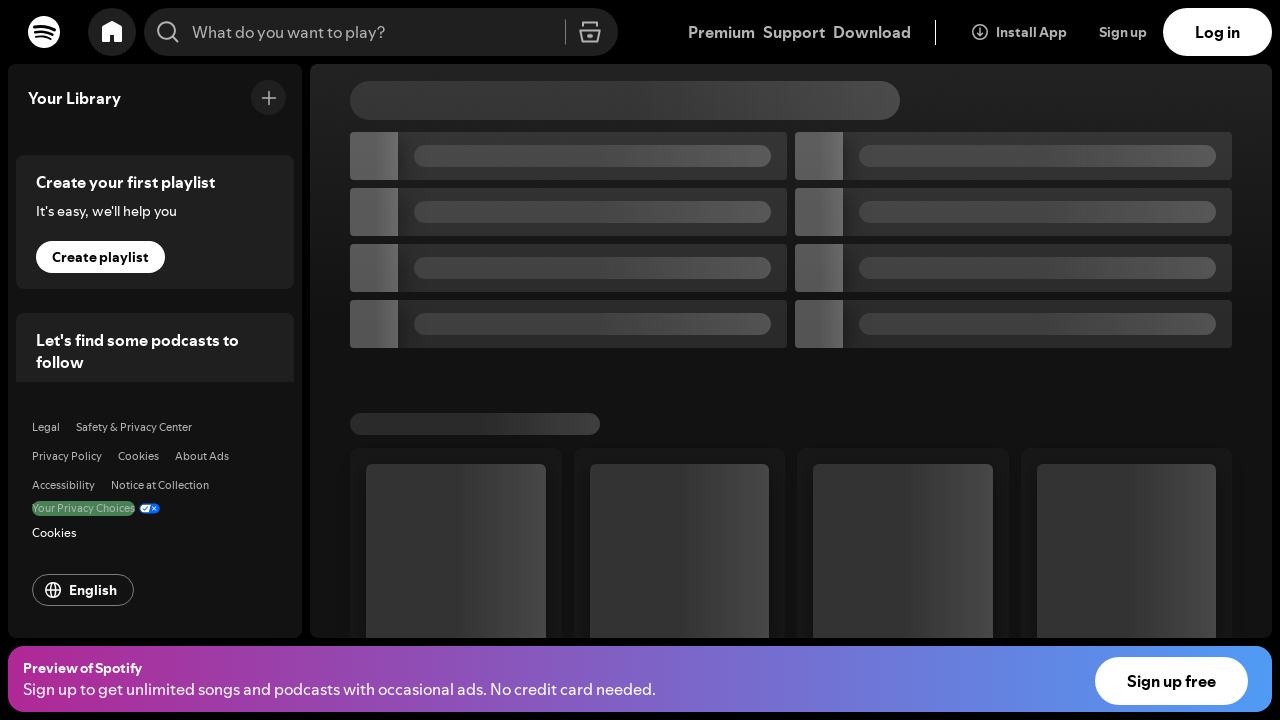

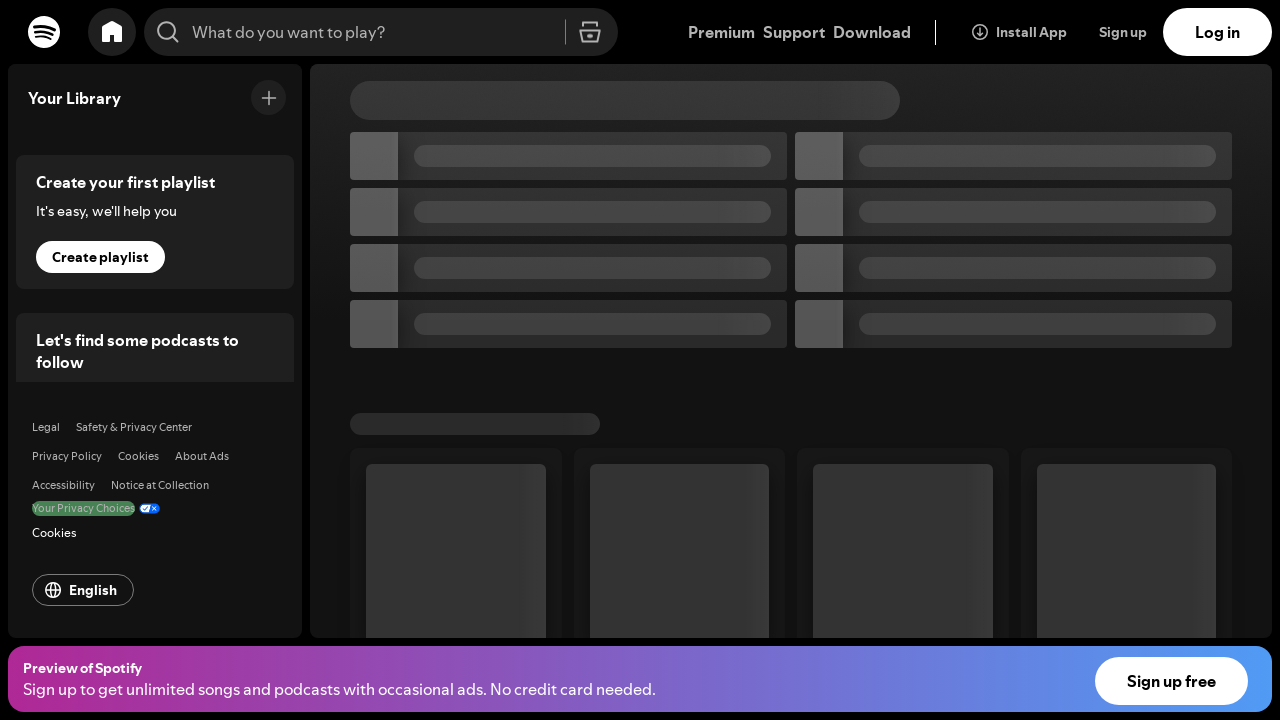